Tests dynamic loading where an element is rendered after clicking start button, waits for the finish text to appear and verifies it is displayed

Starting URL: http://the-internet.herokuapp.com/dynamic_loading/2

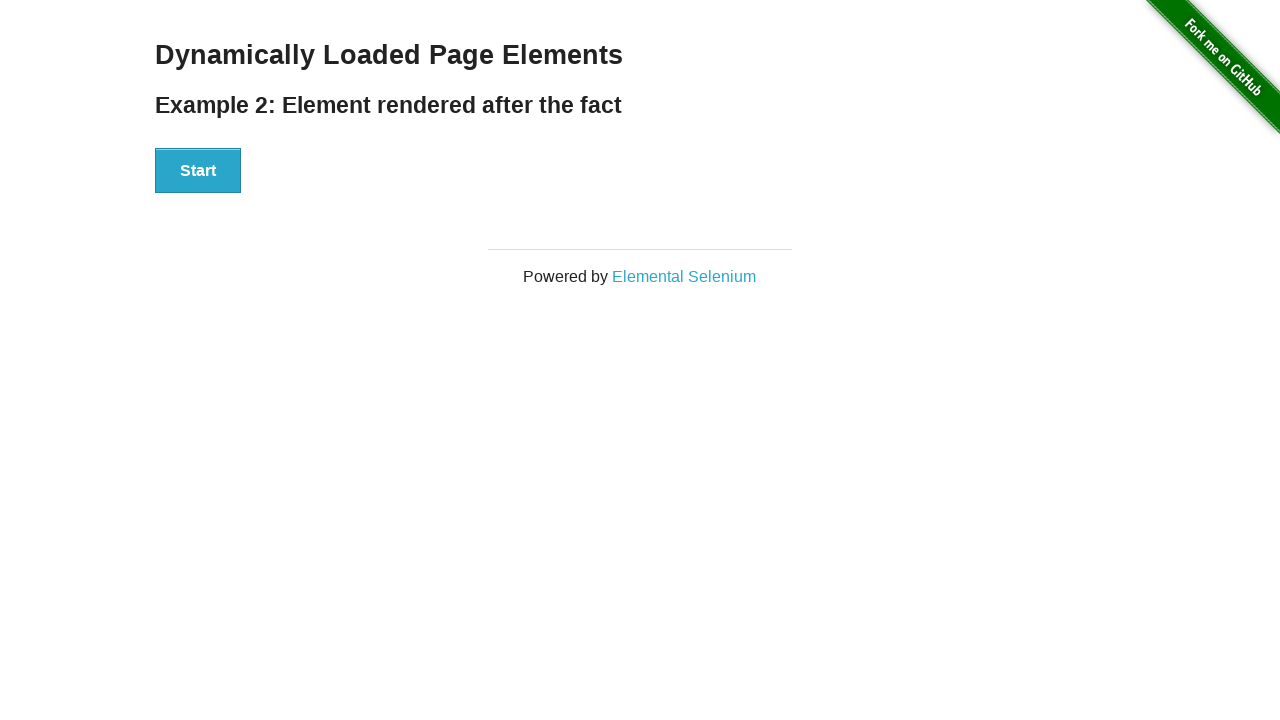

Navigated to dynamic loading example 1 page
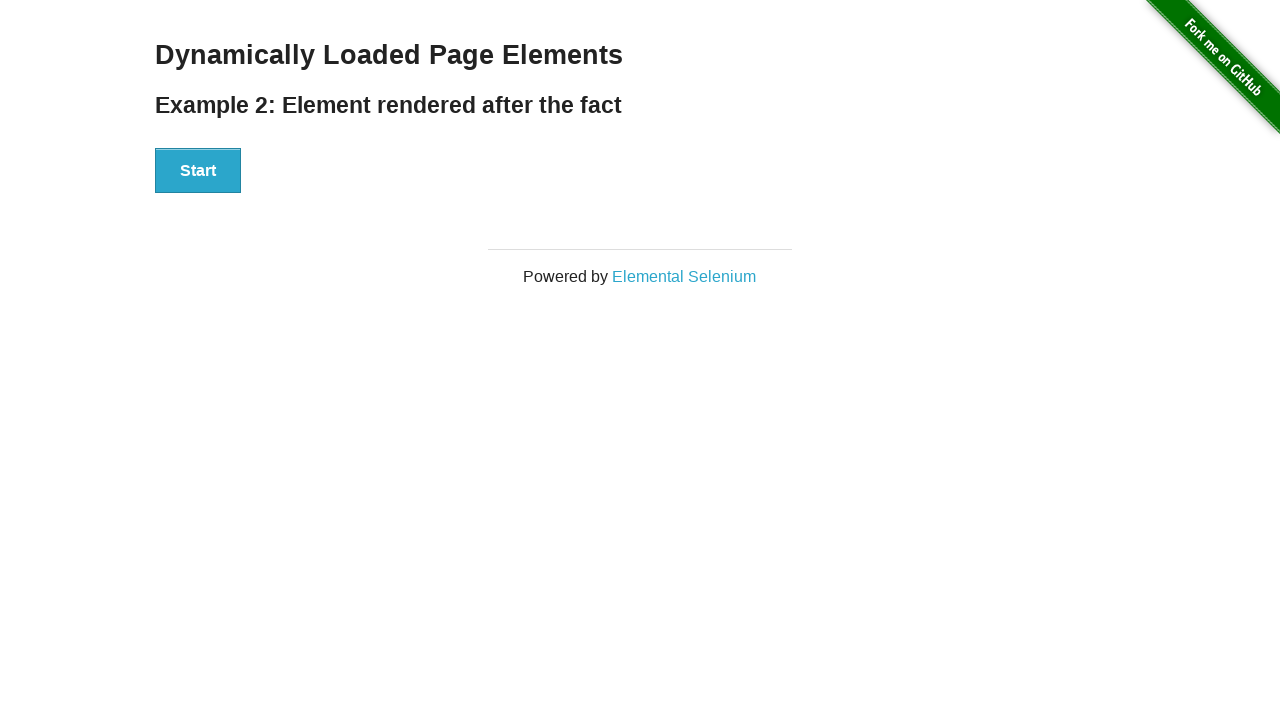

Clicked Start button to initiate dynamic loading at (198, 171) on #start button
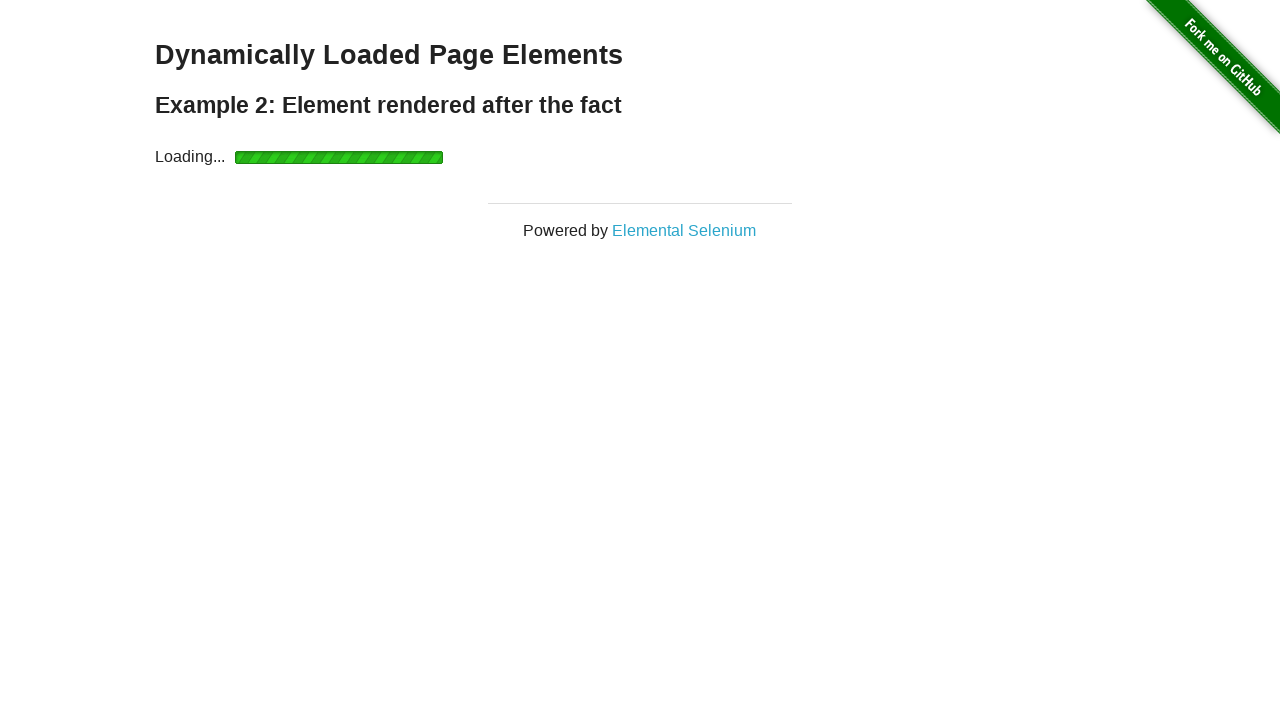

Finish element became visible after dynamic loading completed
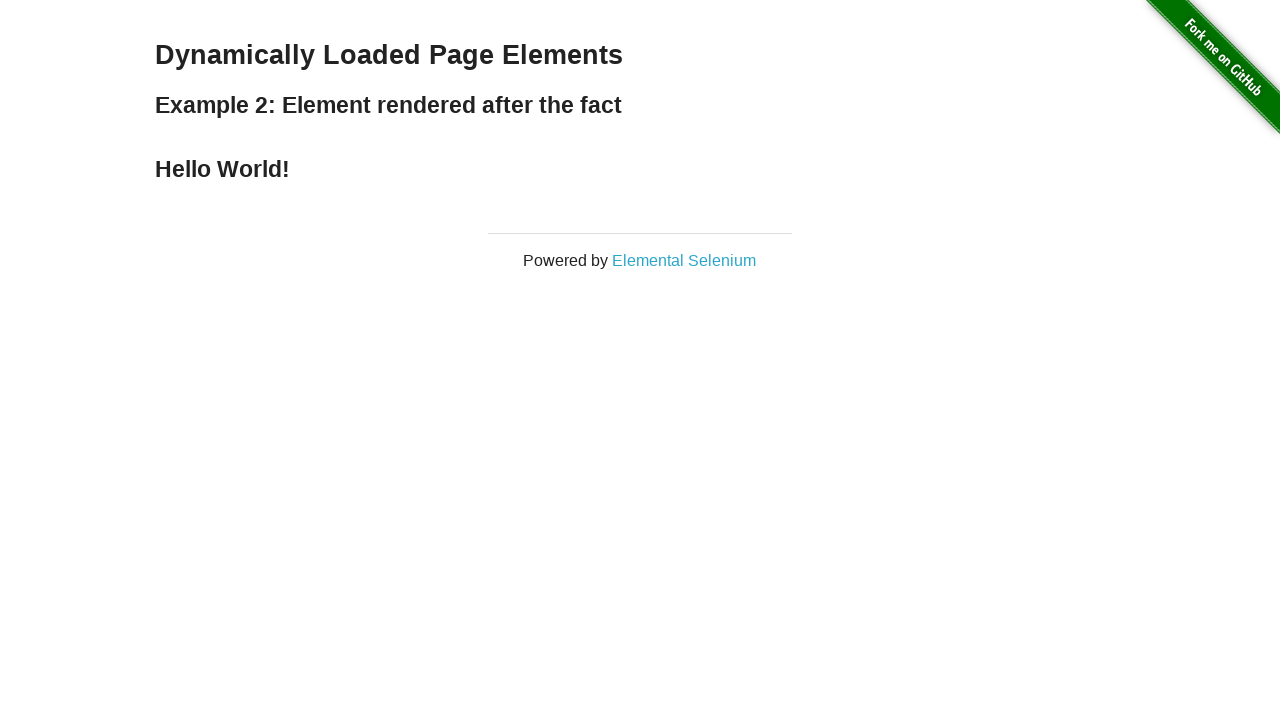

Verified that finish text is displayed
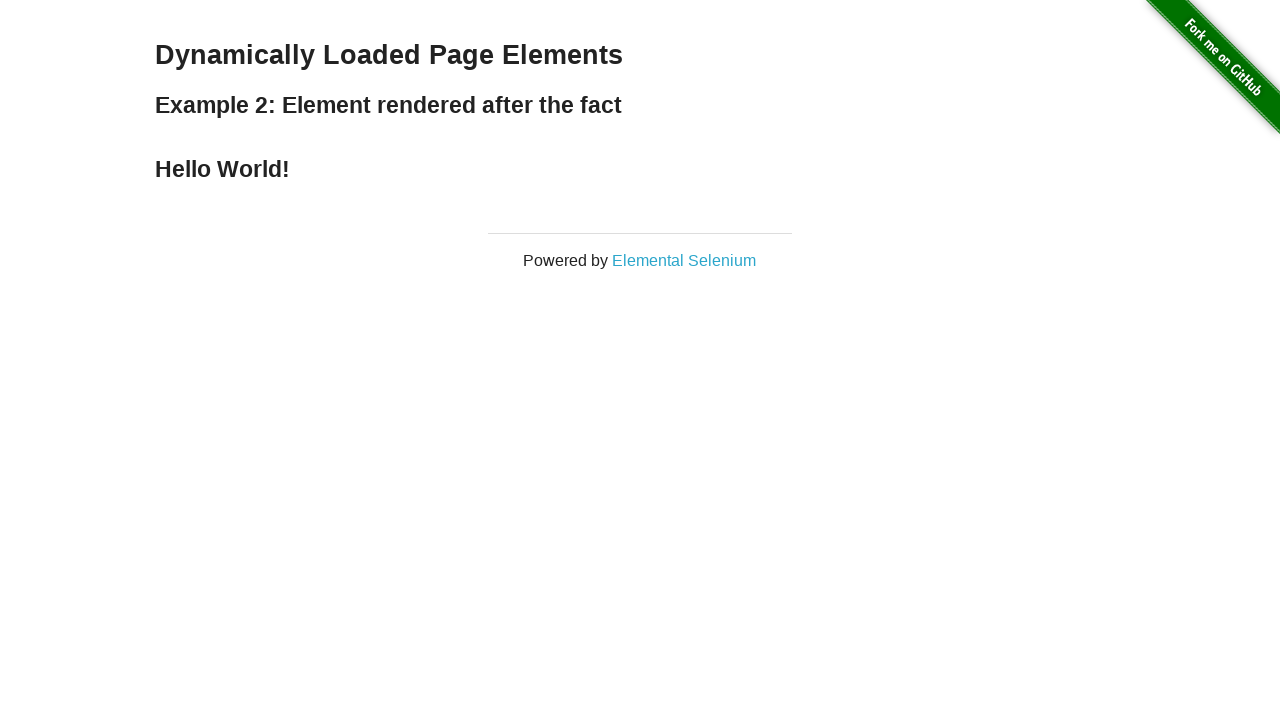

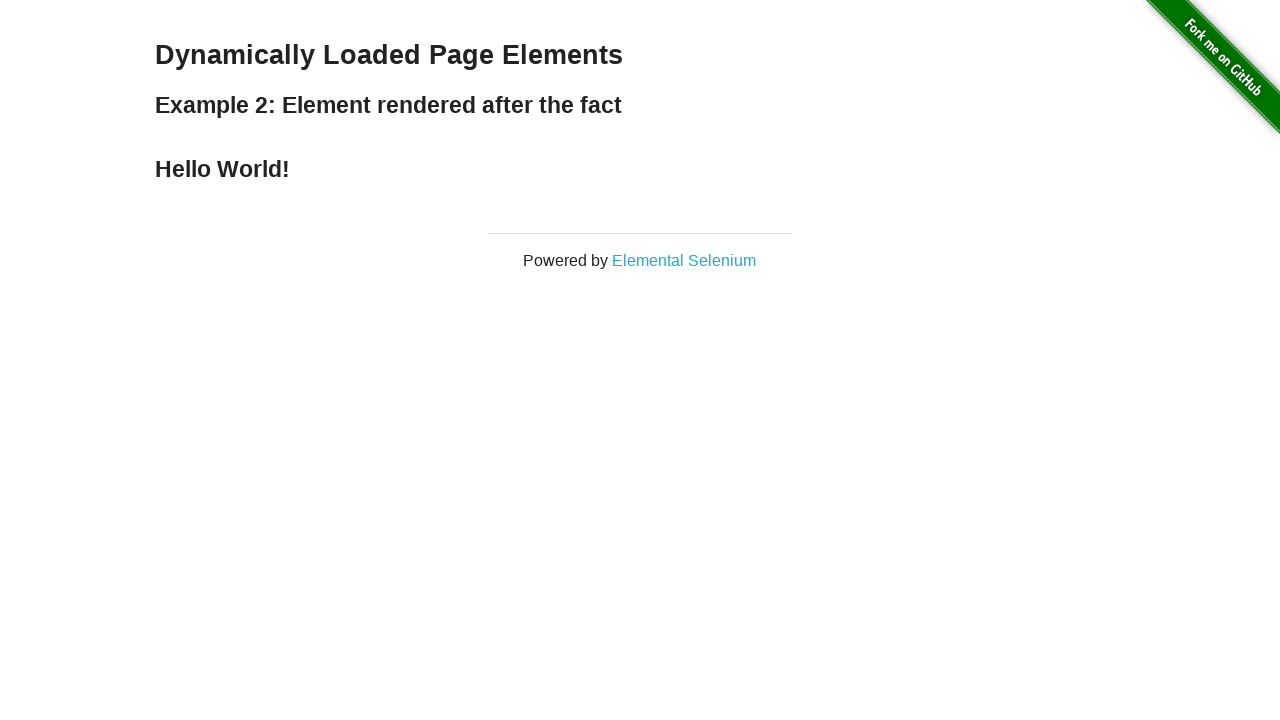